Tests product search functionality on a shop website by typing a search query for "Charmander" and pressing Enter to search

Starting URL: https://scrapeme.live/shop

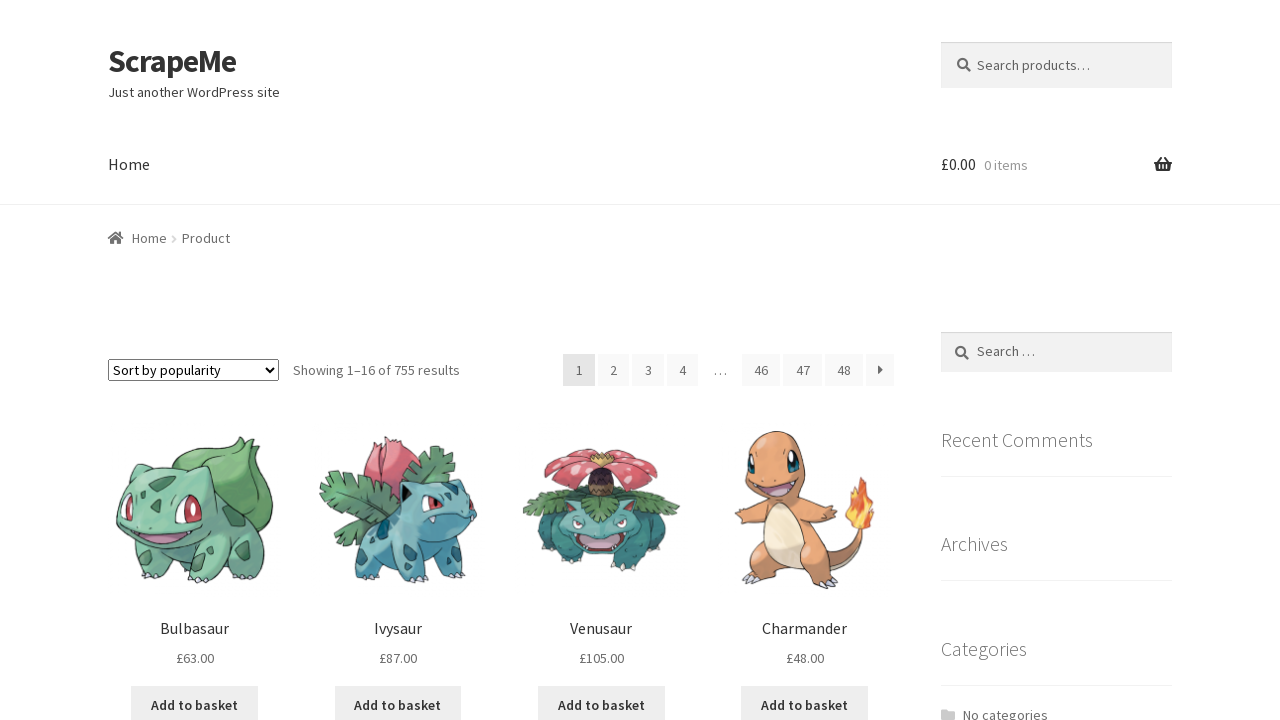

Filled search box with 'Charmander' on input[type='search'], input[name='s'], .search-field
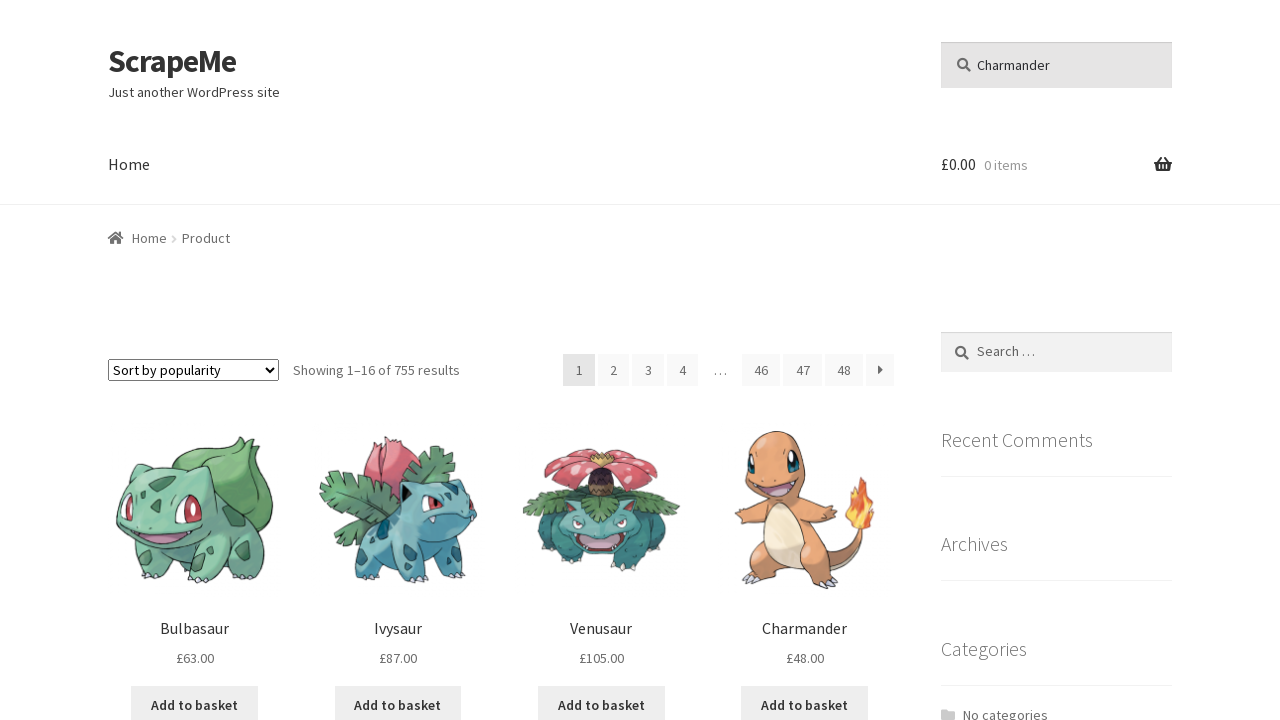

Pressed Enter to submit search query
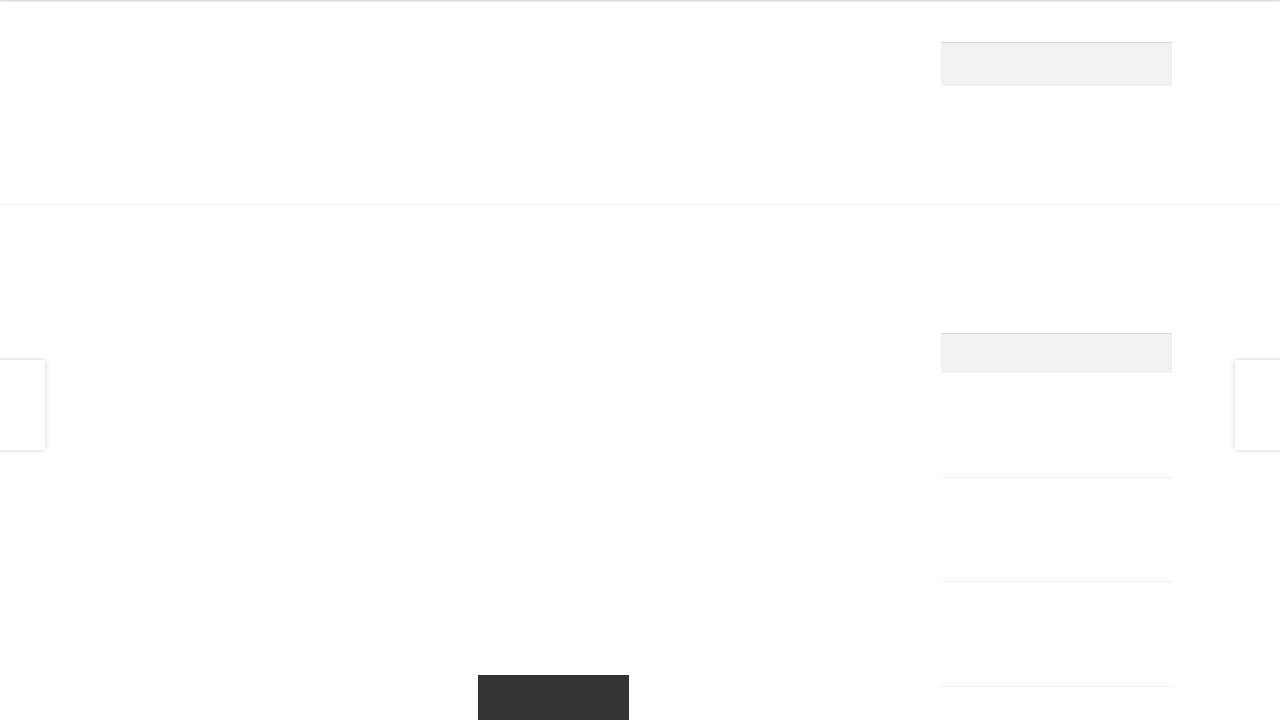

Search results loaded and network became idle
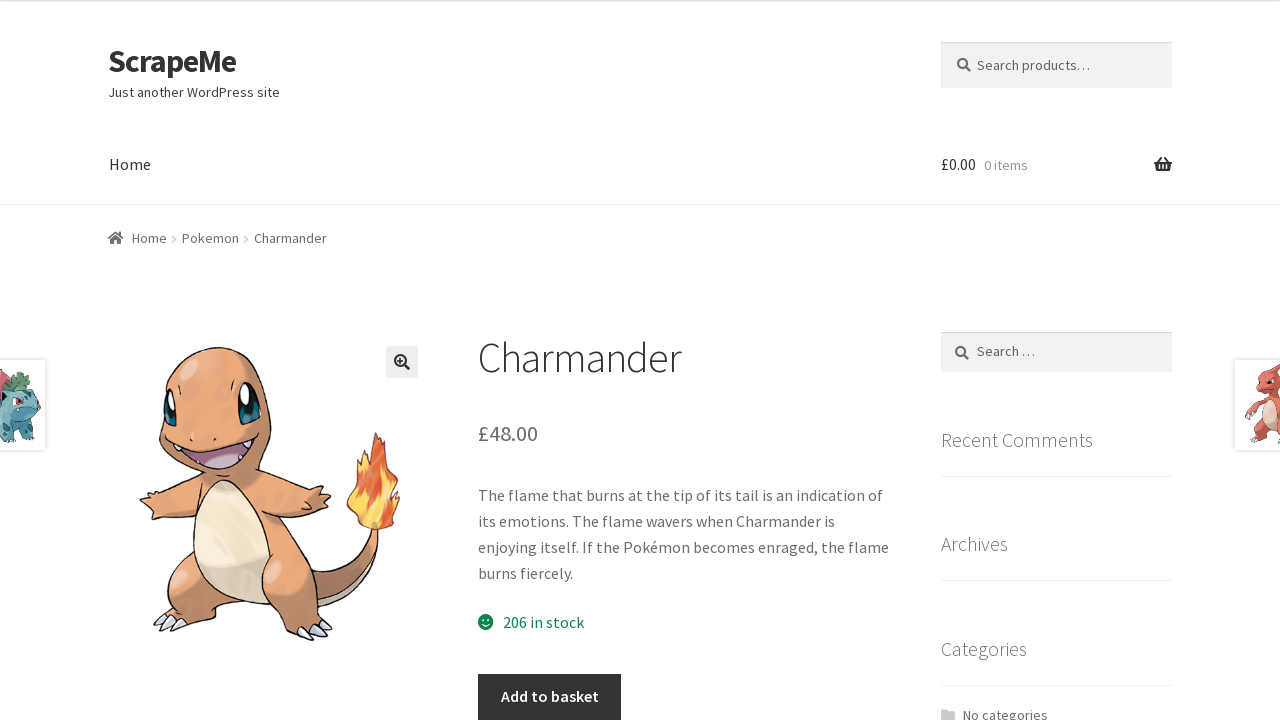

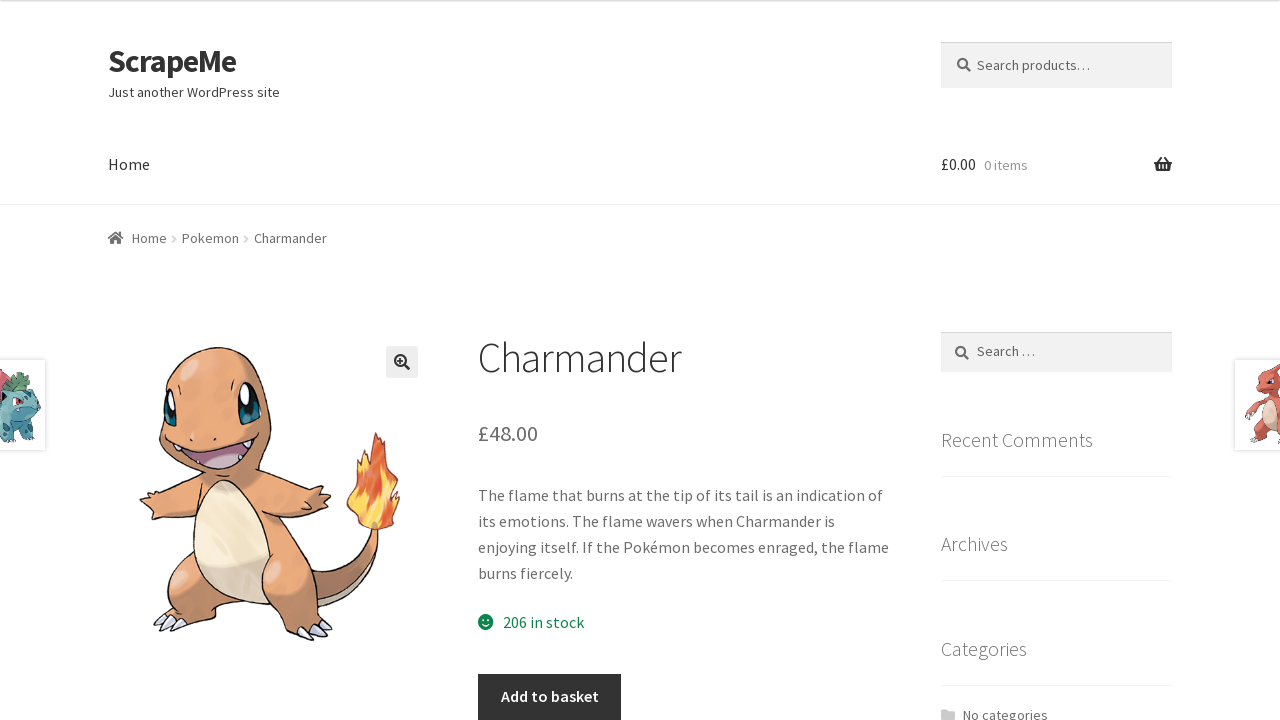